Tests adding specific products (Brocolli, Beetroot, Tomato) to cart by iterating through product list and clicking add buttons for matching items

Starting URL: https://rahulshettyacademy.com/seleniumPractise/#/

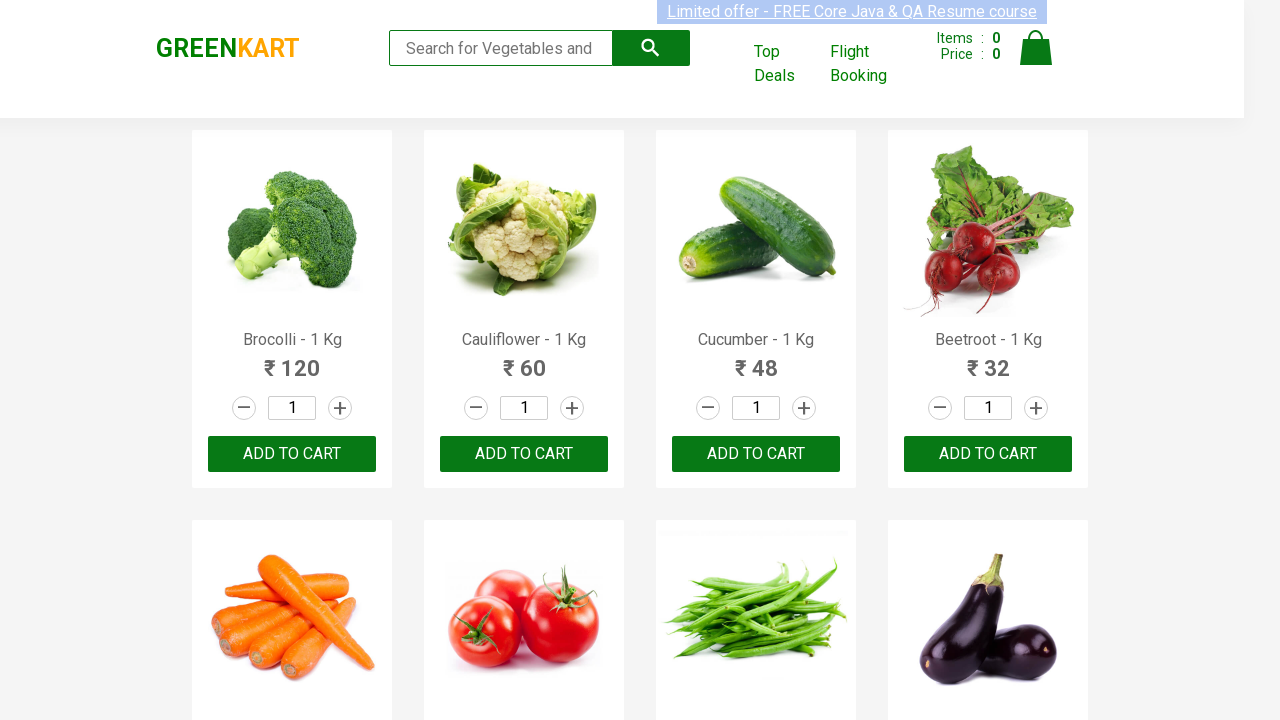

Waited for product list to load
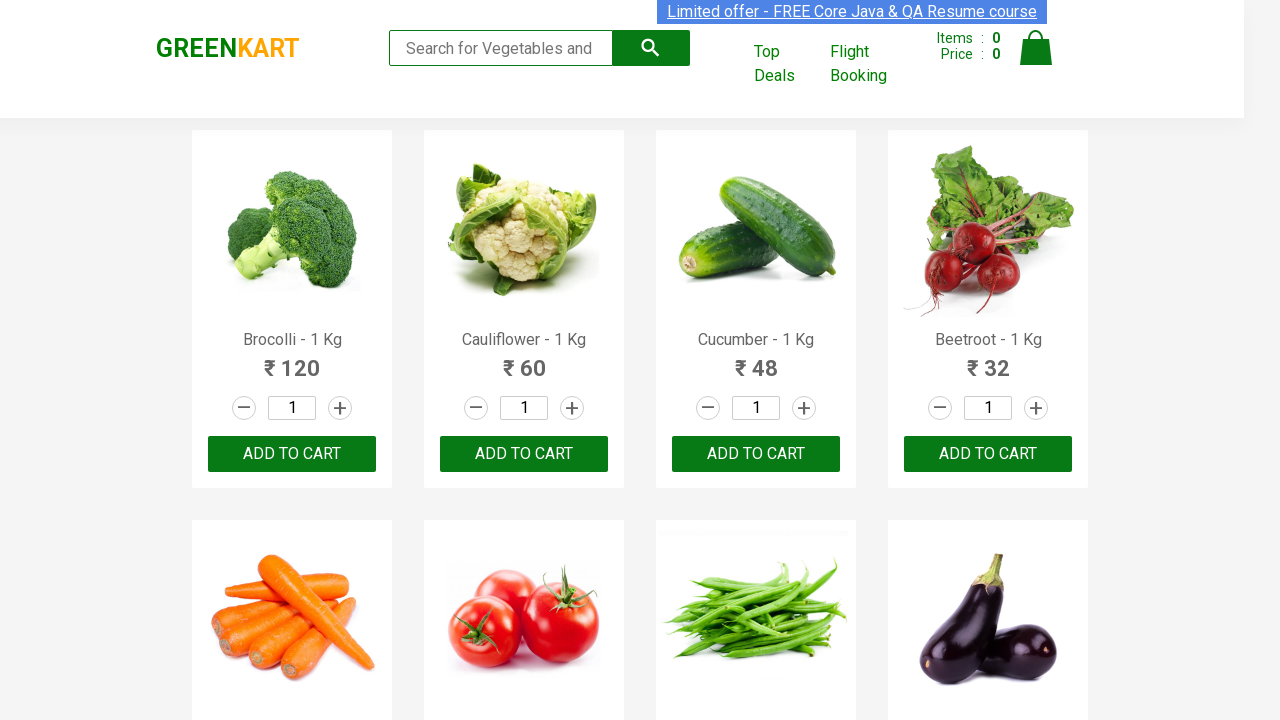

Retrieved all product elements from the page
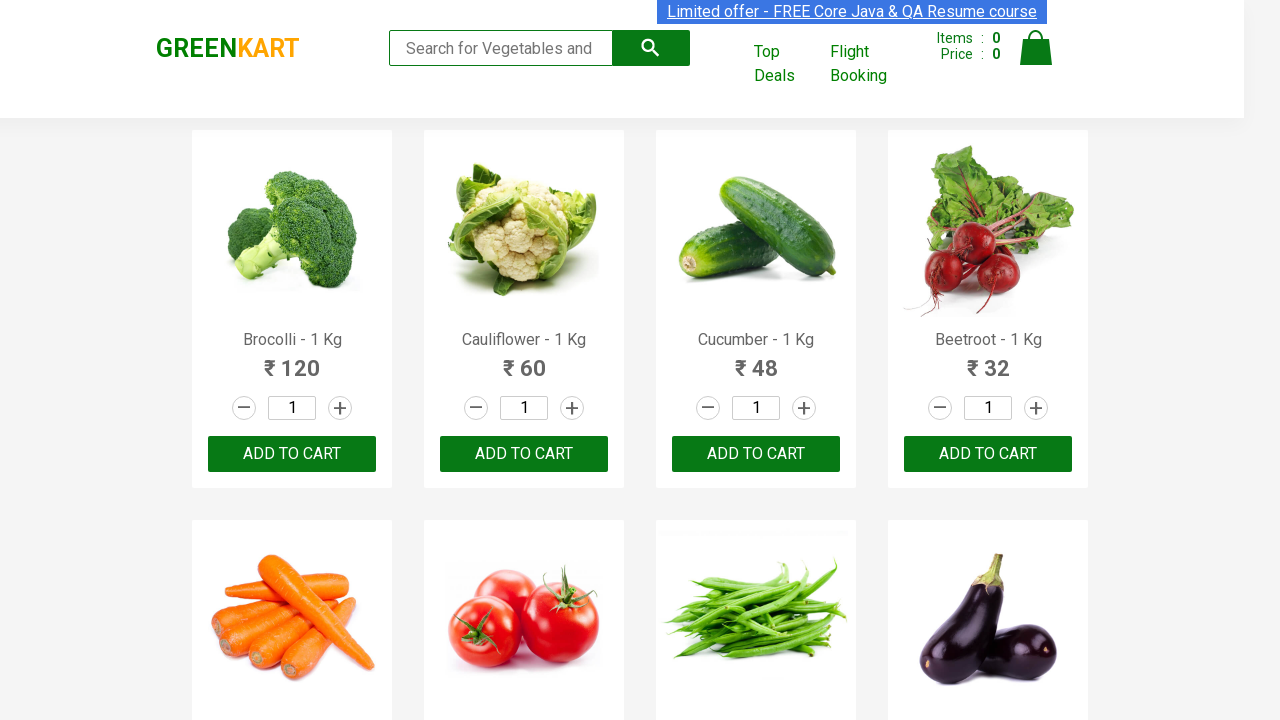

Added 'Brocolli' to cart by clicking add button at (292, 454) on div.product-action button >> nth=0
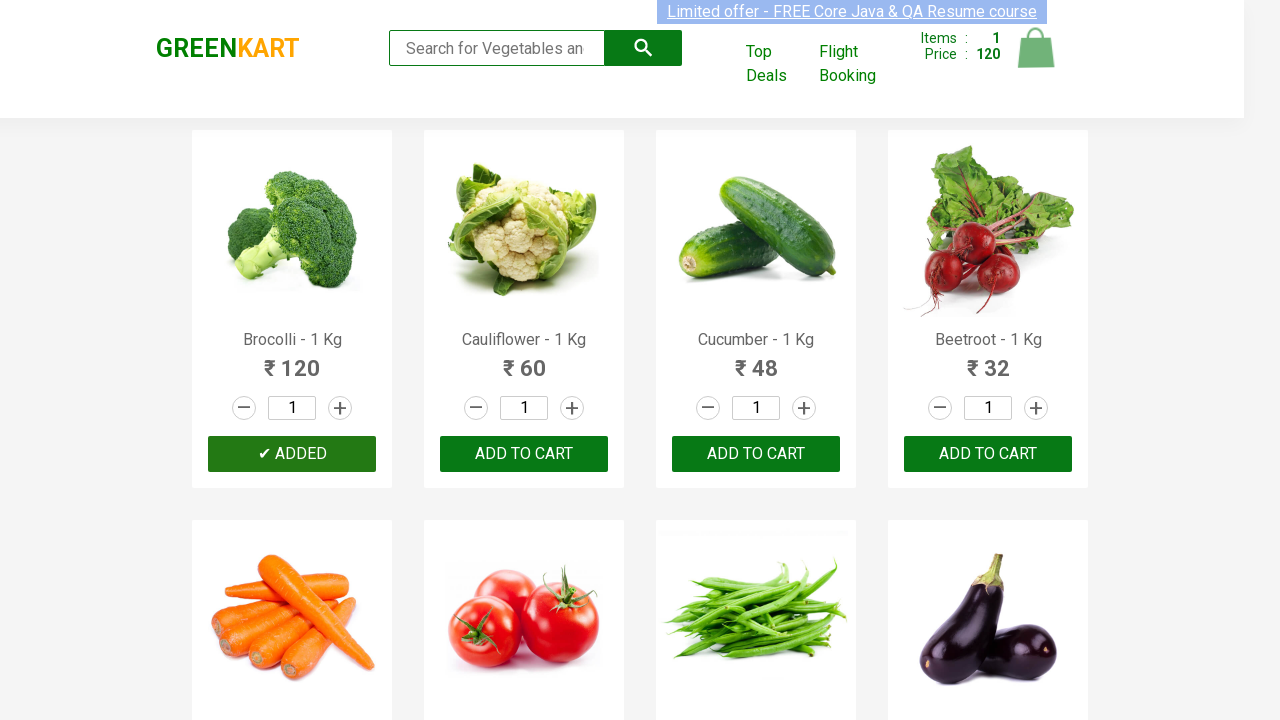

Added 'Beetroot' to cart by clicking add button at (988, 454) on div.product-action button >> nth=3
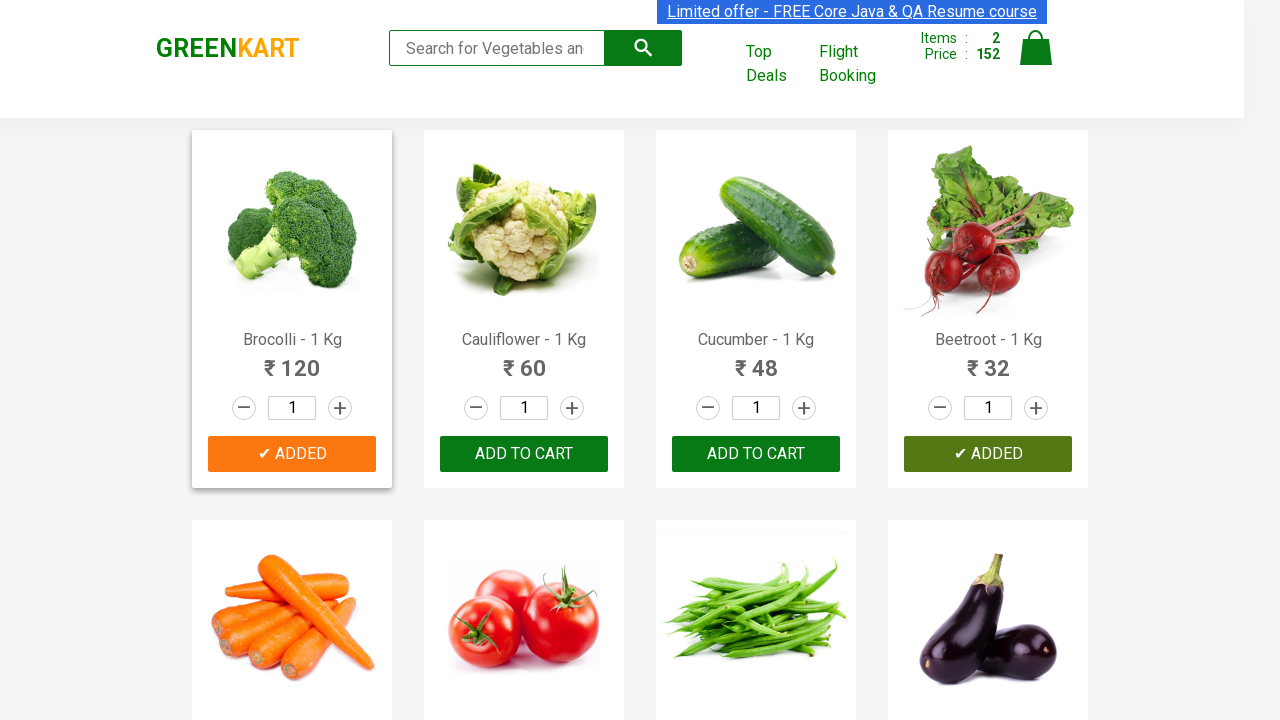

Added 'Tomato' to cart by clicking add button at (524, 360) on div.product-action button >> nth=5
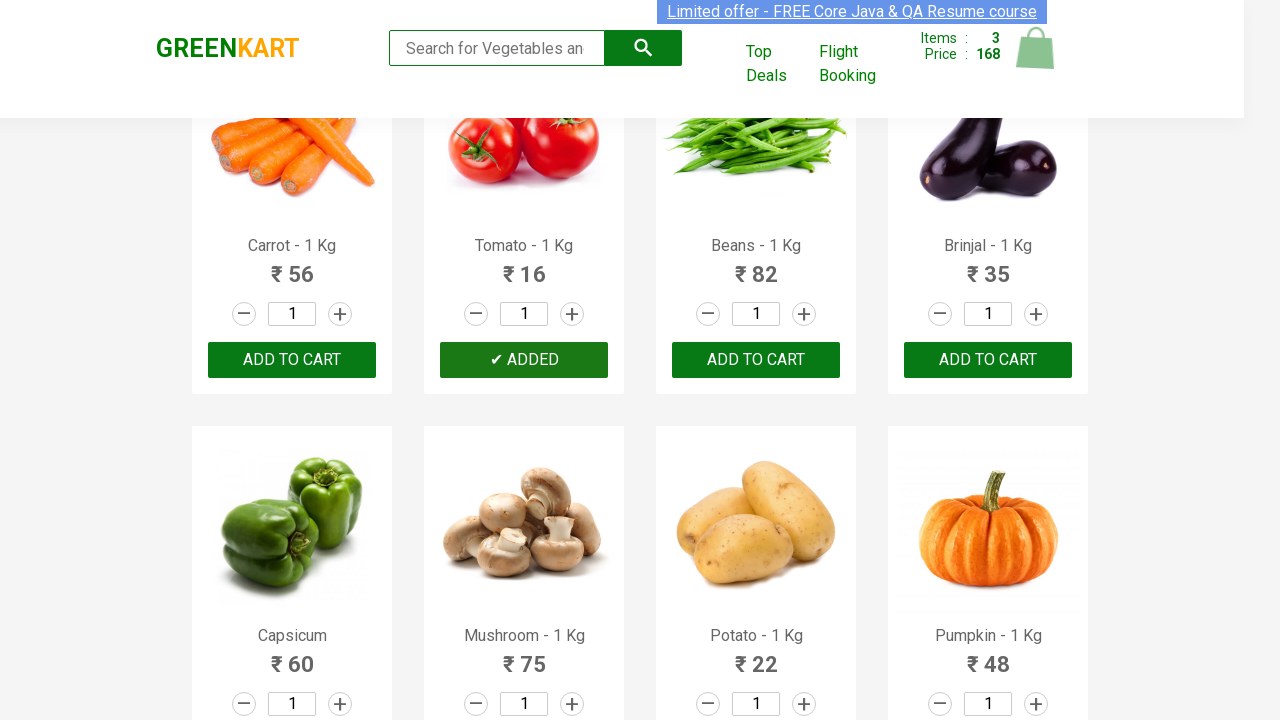

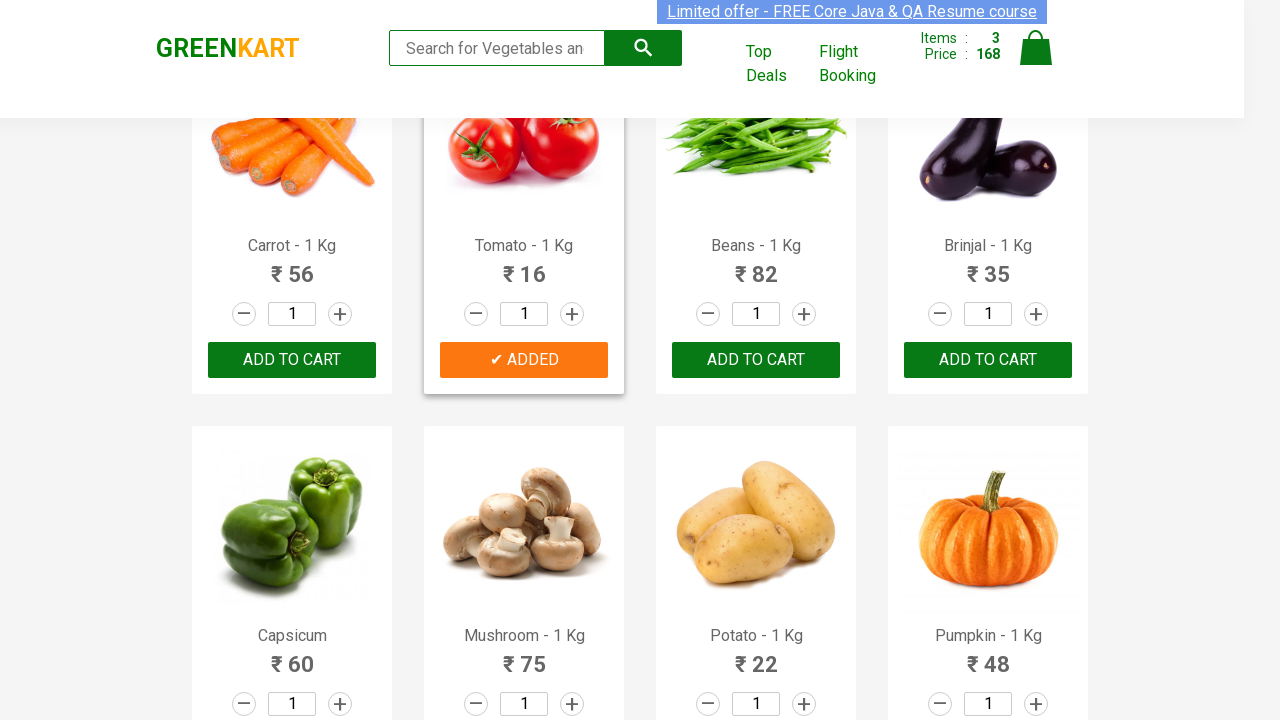